Navigates to a training support website, clicks the "About Us" button, and verifies the page transition

Starting URL: https://v1.training-support.net/

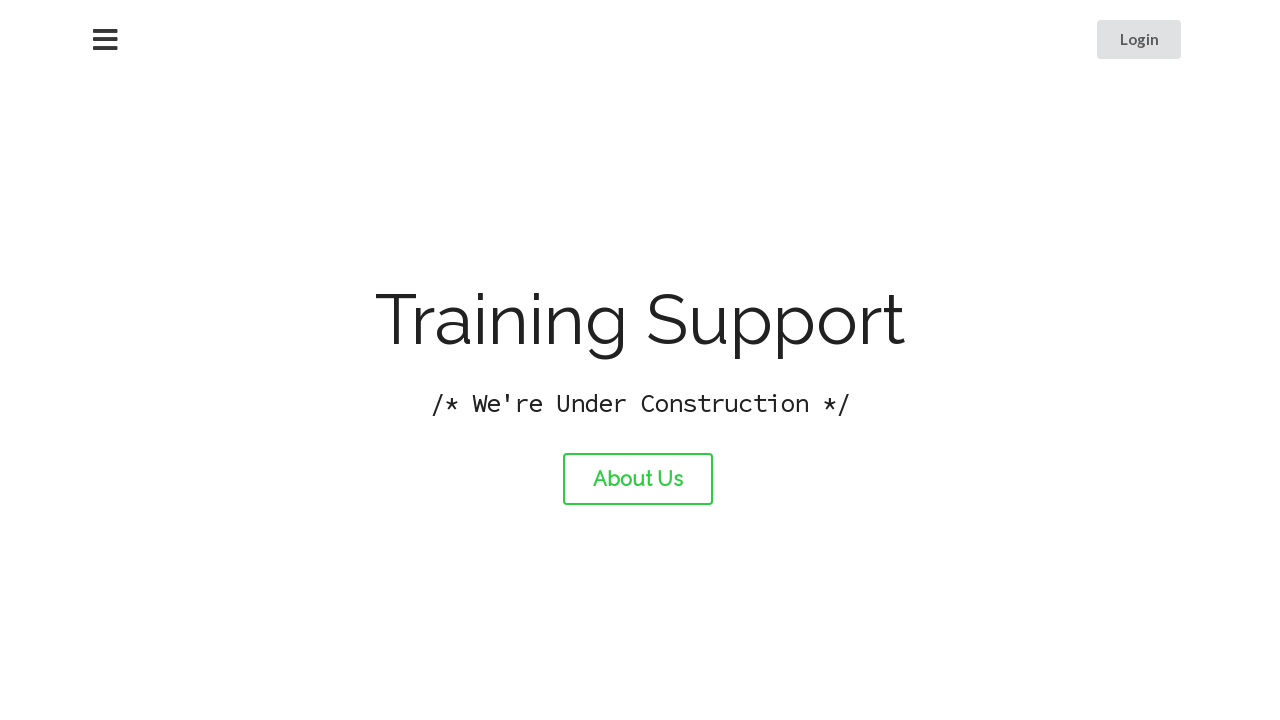

Navigated to https://v1.training-support.net/
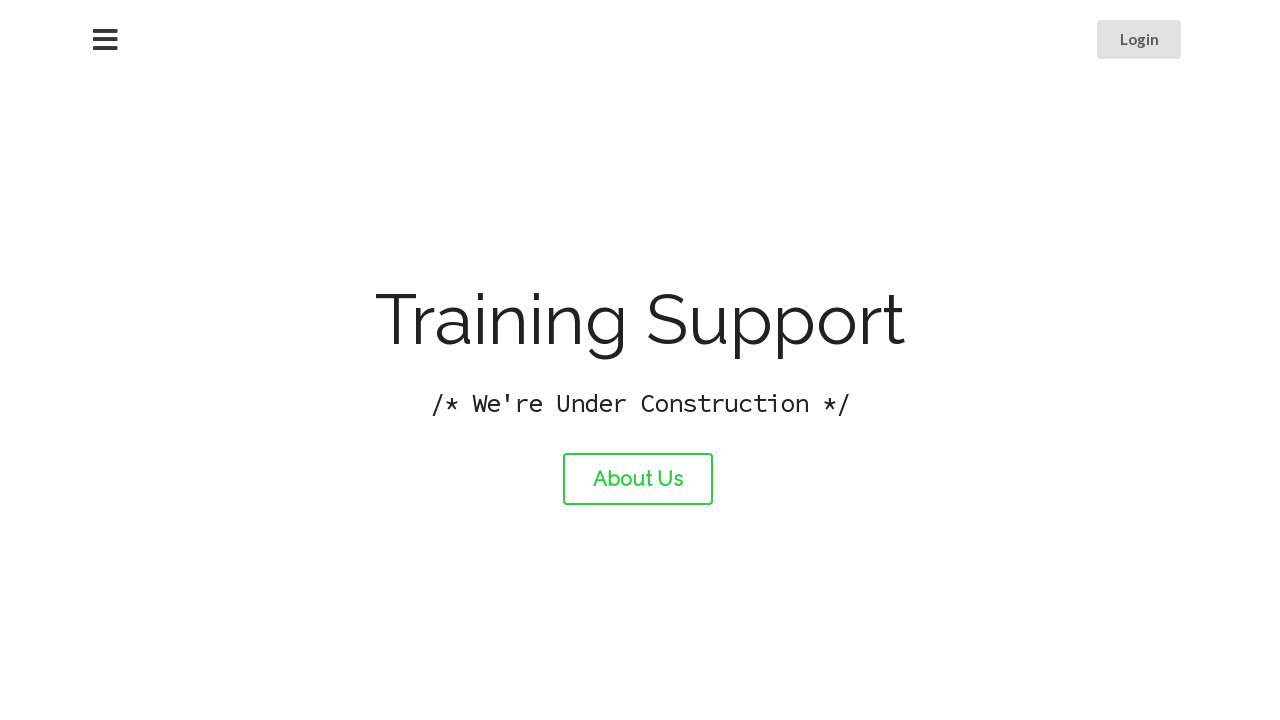

Clicked the 'About Us' button at (638, 479) on #about-link
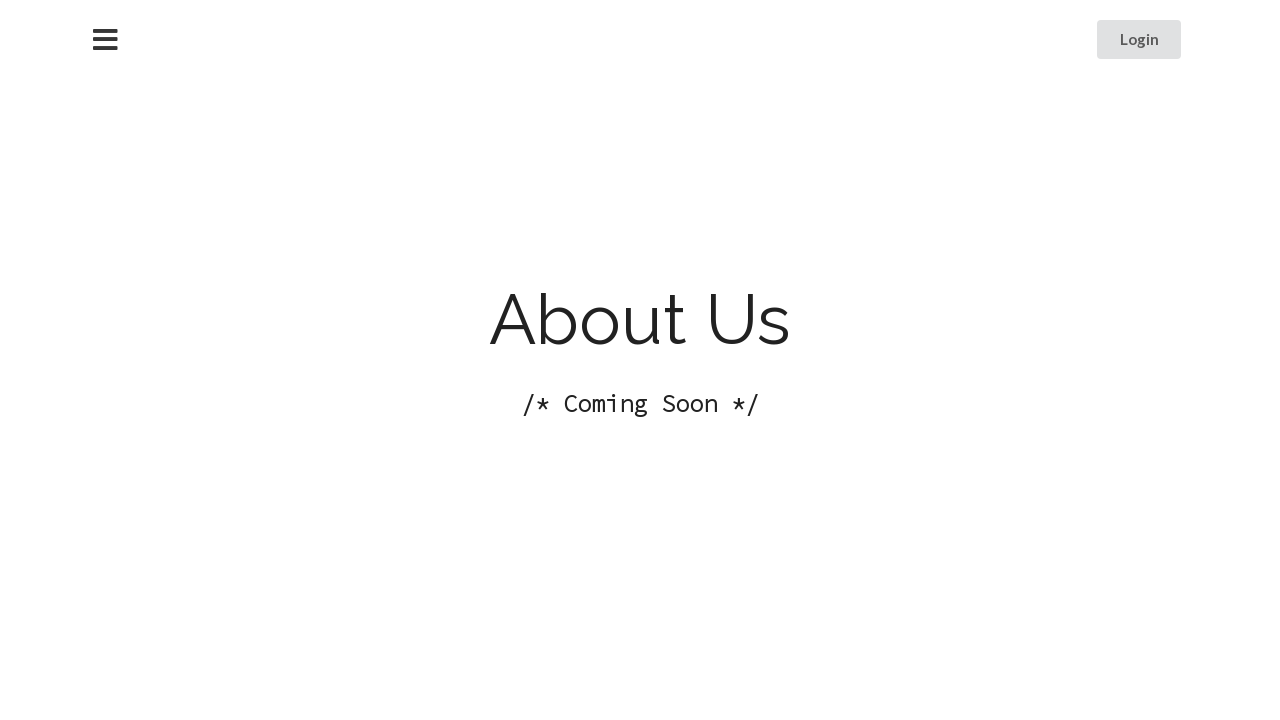

Page load completed after navigating to About Us page
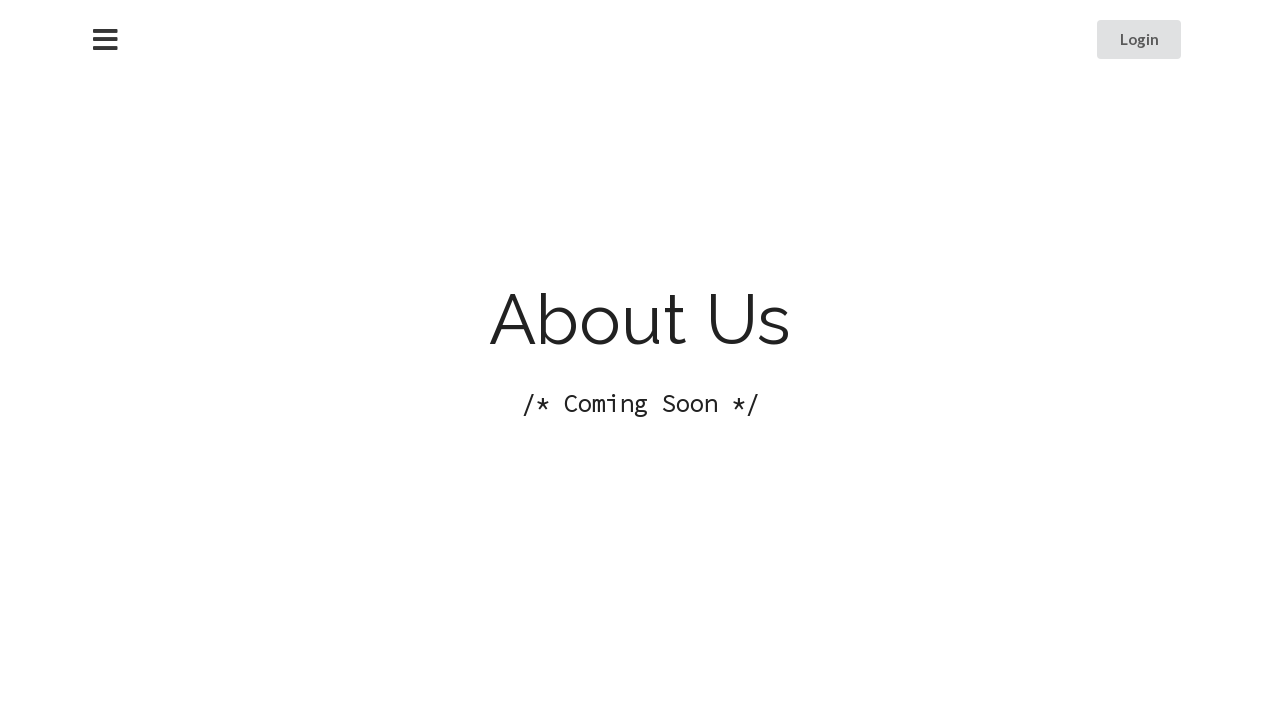

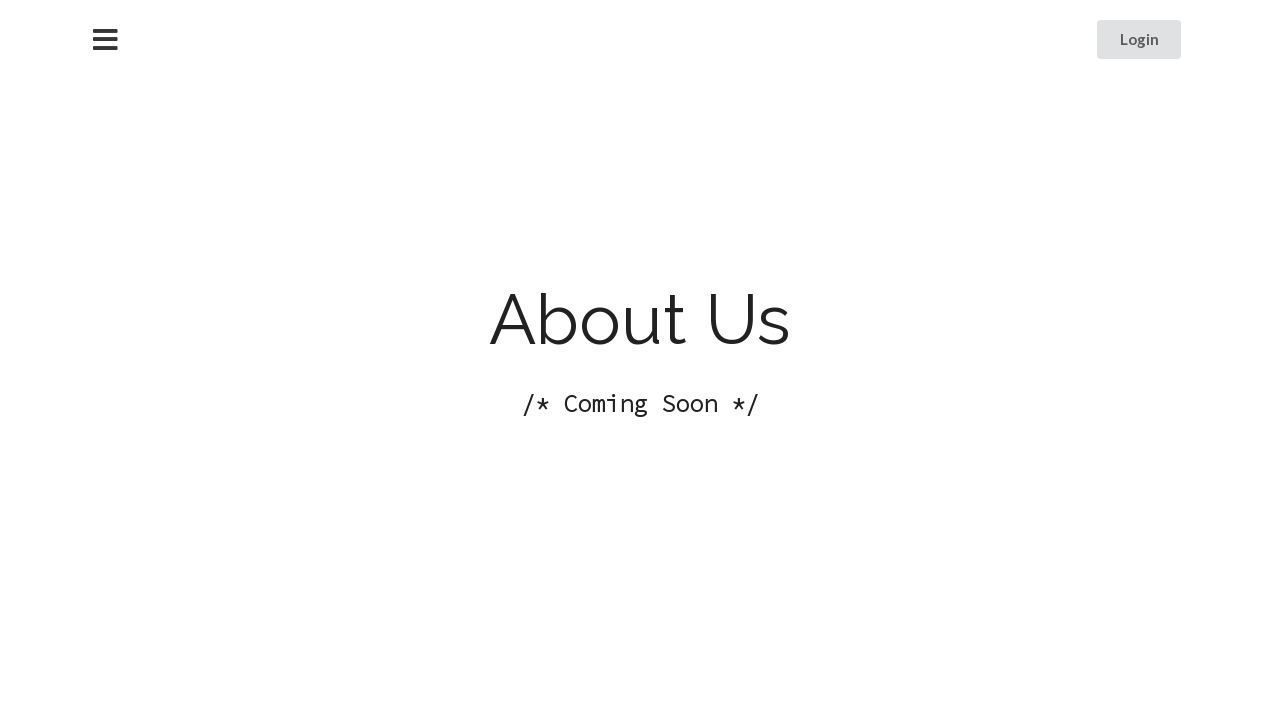